Tests the text input functionality by entering text into an input field and clicking a button that updates its label to match the entered text

Starting URL: http://uitestingplayground.com/textinput

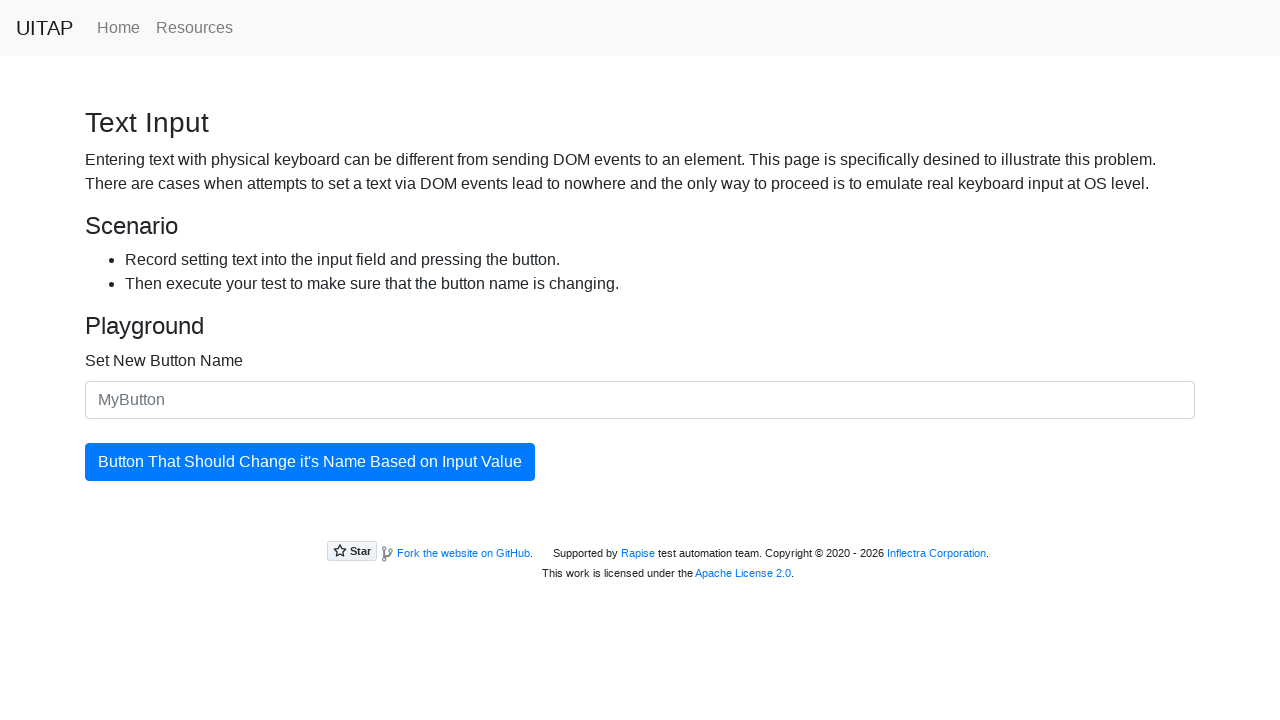

Filled input field with 'SkyPro' on #newButtonName
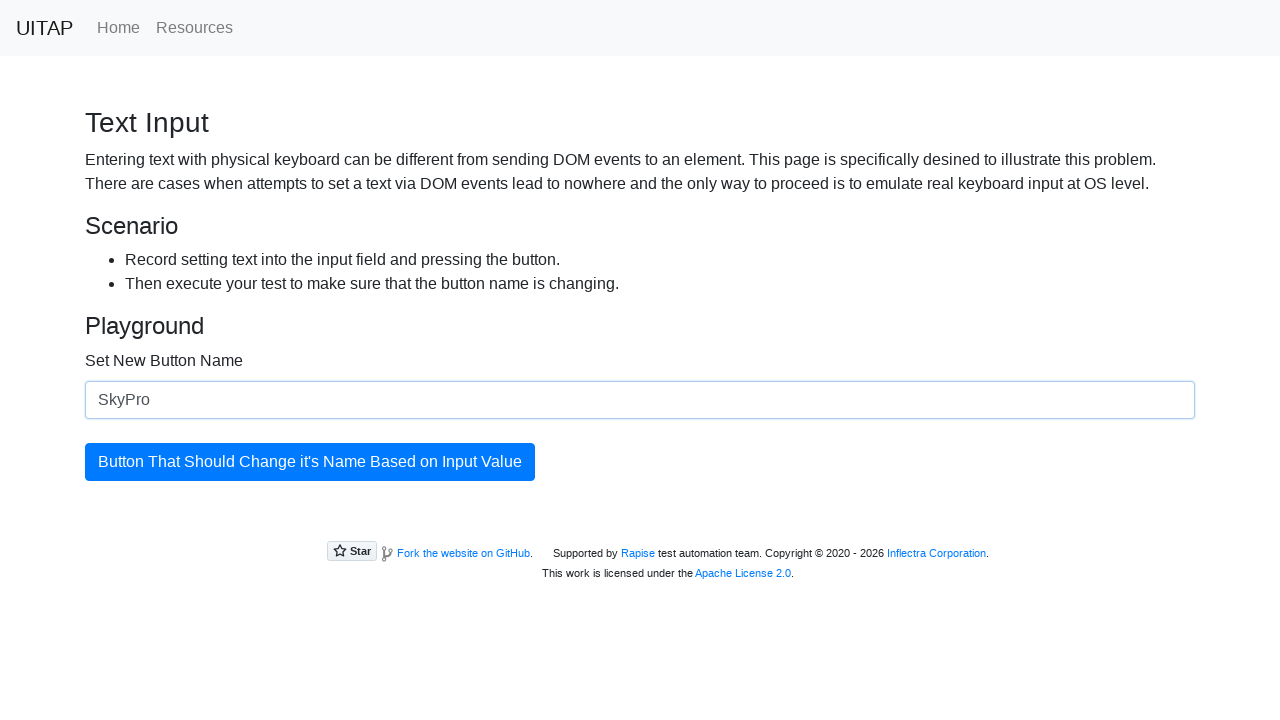

Clicked the button to update its label at (310, 462) on #updatingButton
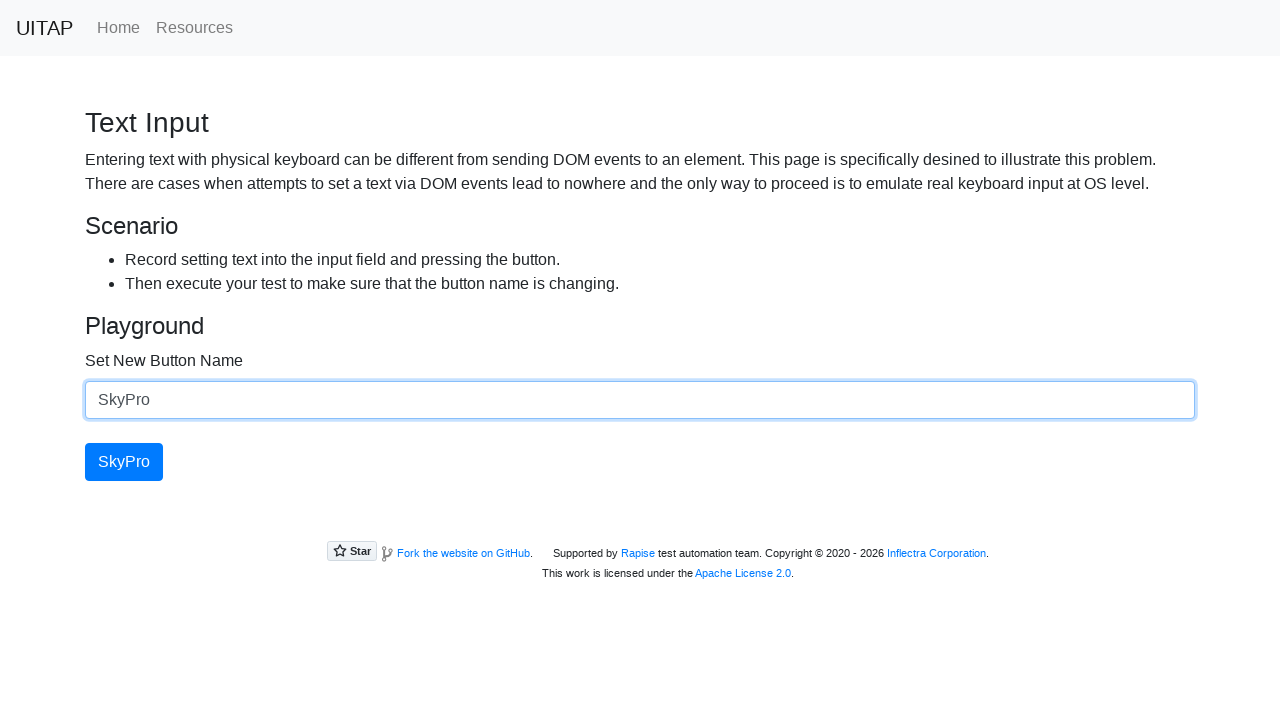

Button updated and is visible on page
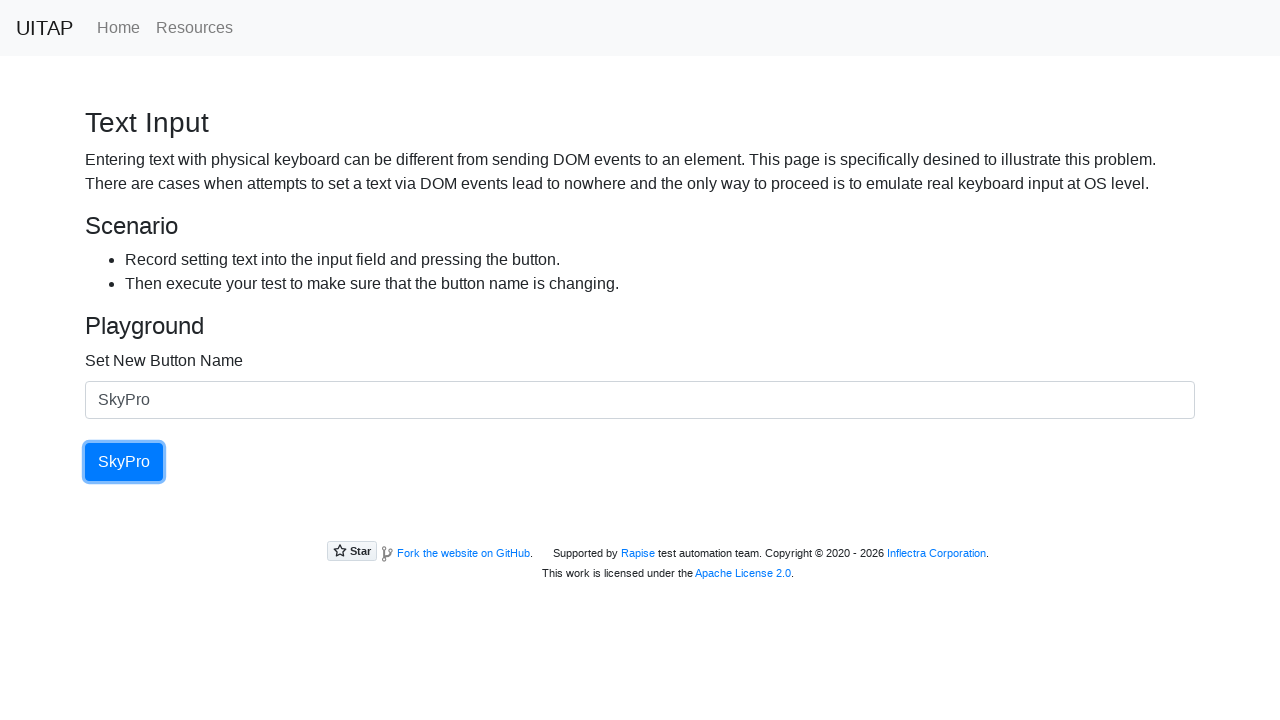

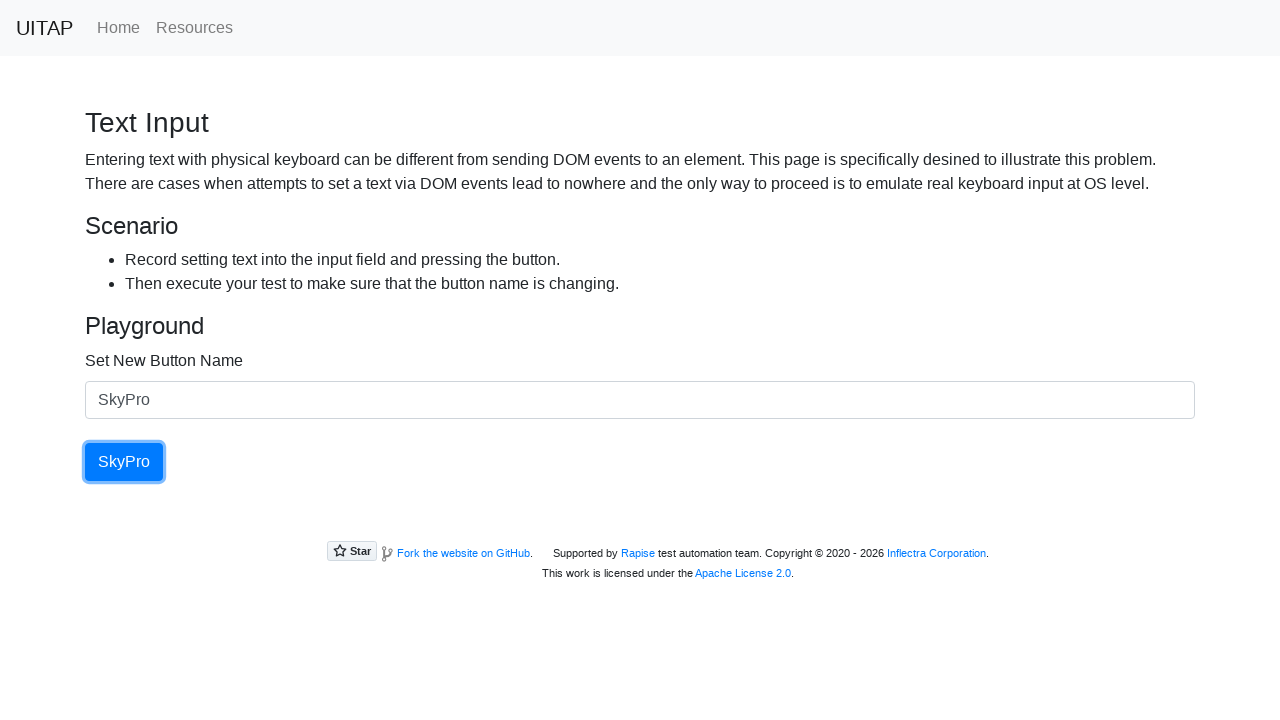